Tests a practice form by filling various field types including text inputs, checkboxes, radio buttons, dropdown selection, and text area, then submitting the form and handling the alert

Starting URL: https://practice-automation.com/form-fields/

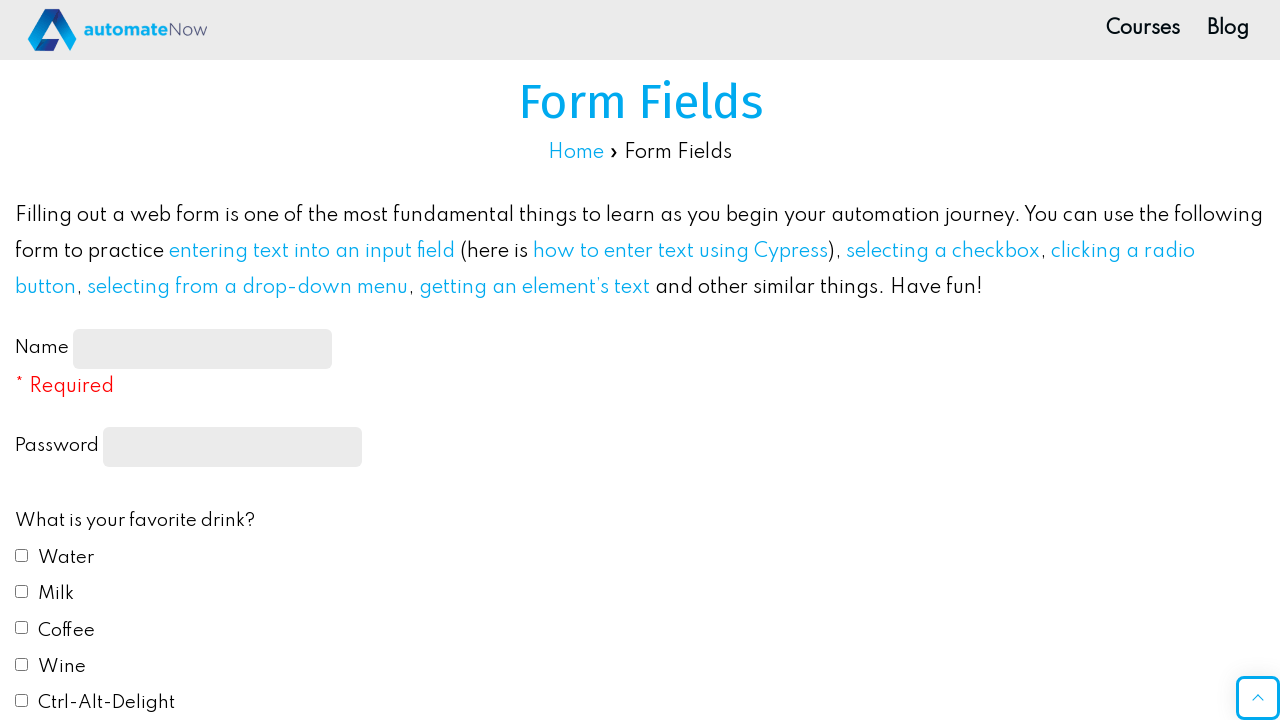

Filled name field with 'John Doe' on #name-input
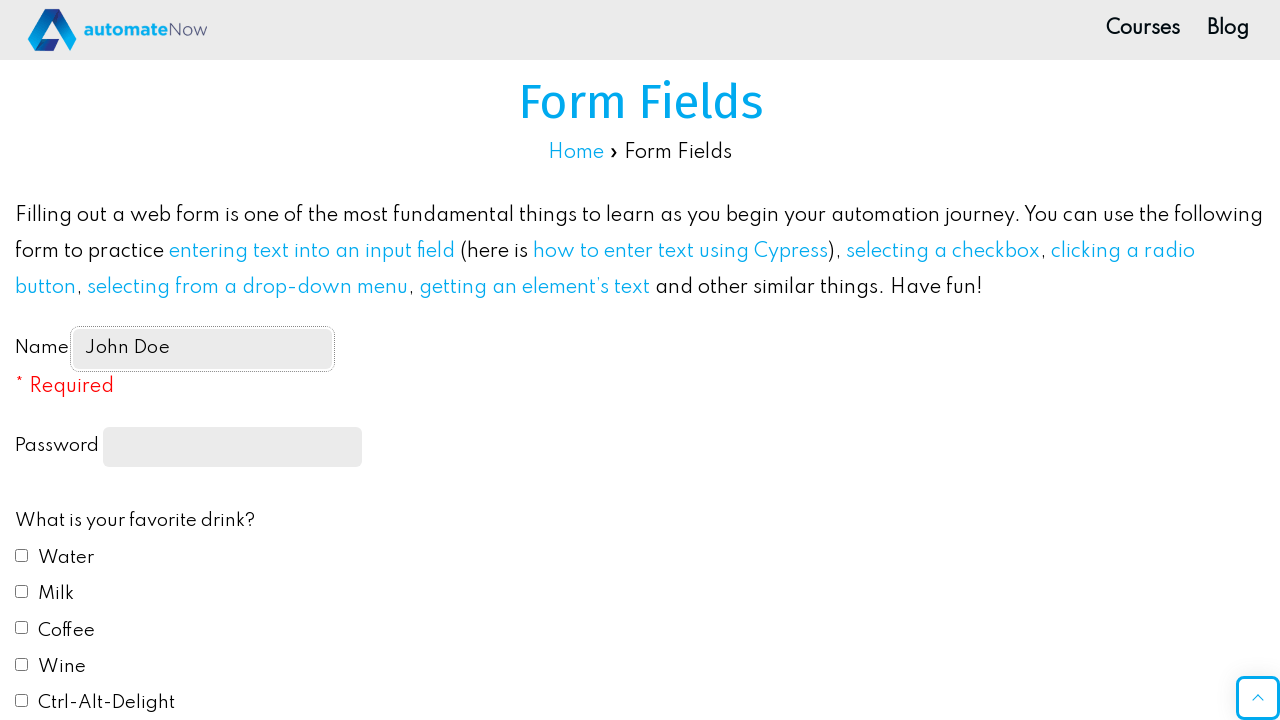

Filled password field with 'Test123!' on input[type='password']
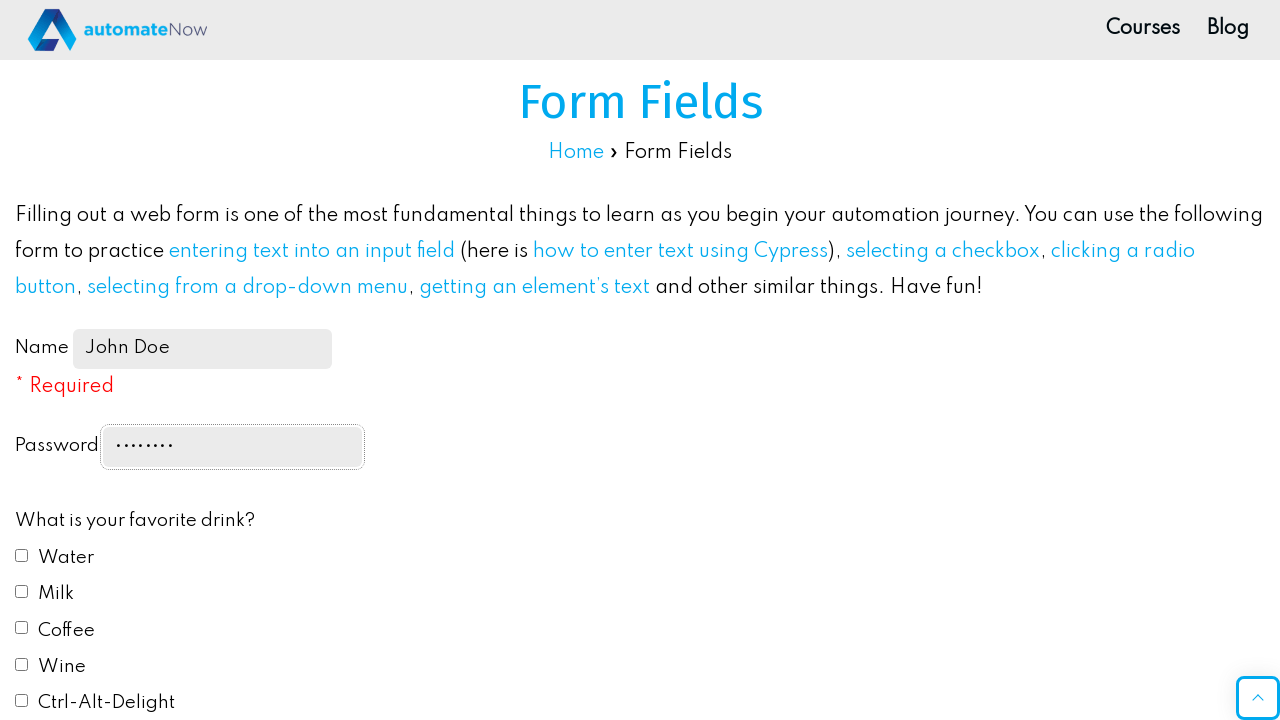

Selected Milk checkbox at (22, 591) on input[value='Milk']
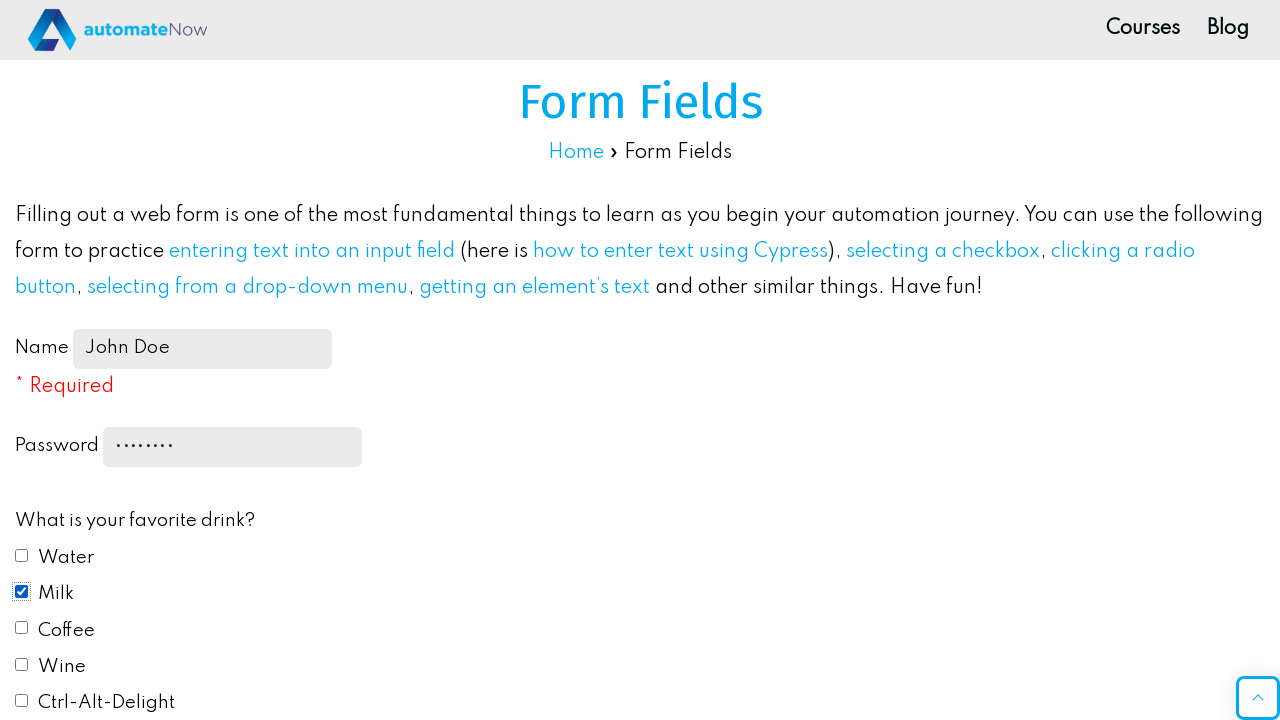

Selected Coffee checkbox at (22, 628) on input[value='Coffee']
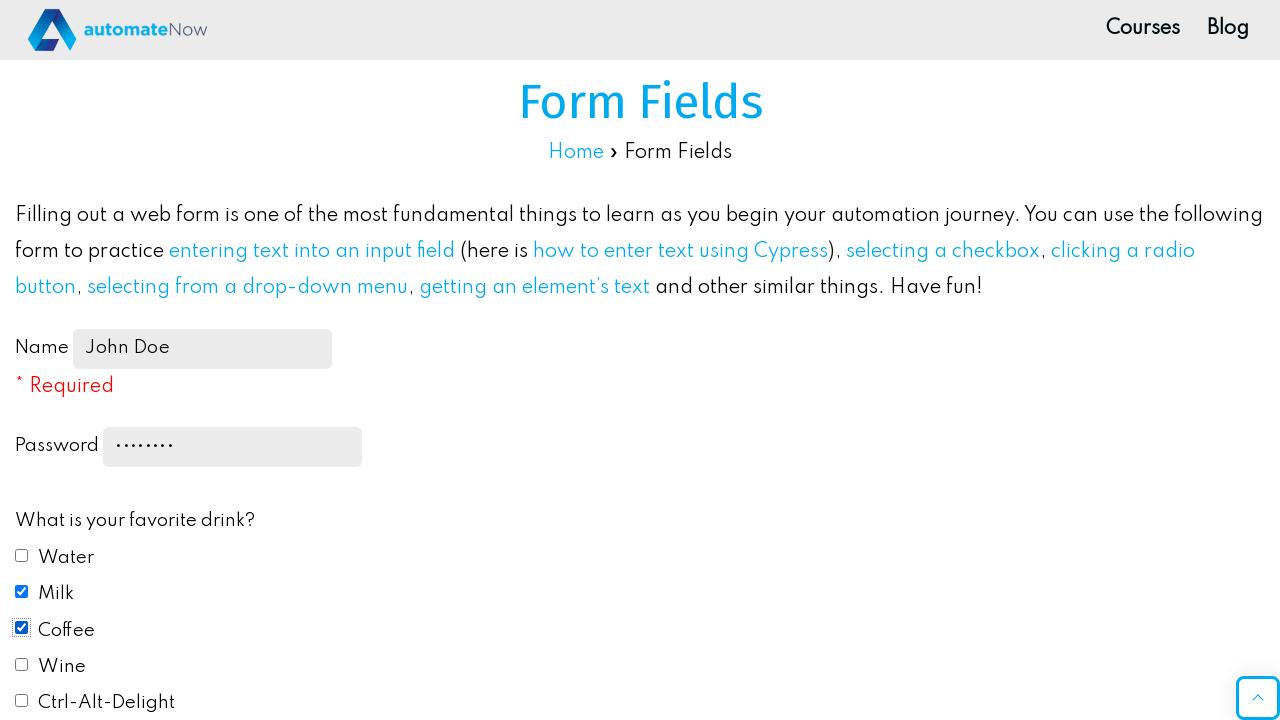

Selected Yellow color radio button at (22, 360) on #color3
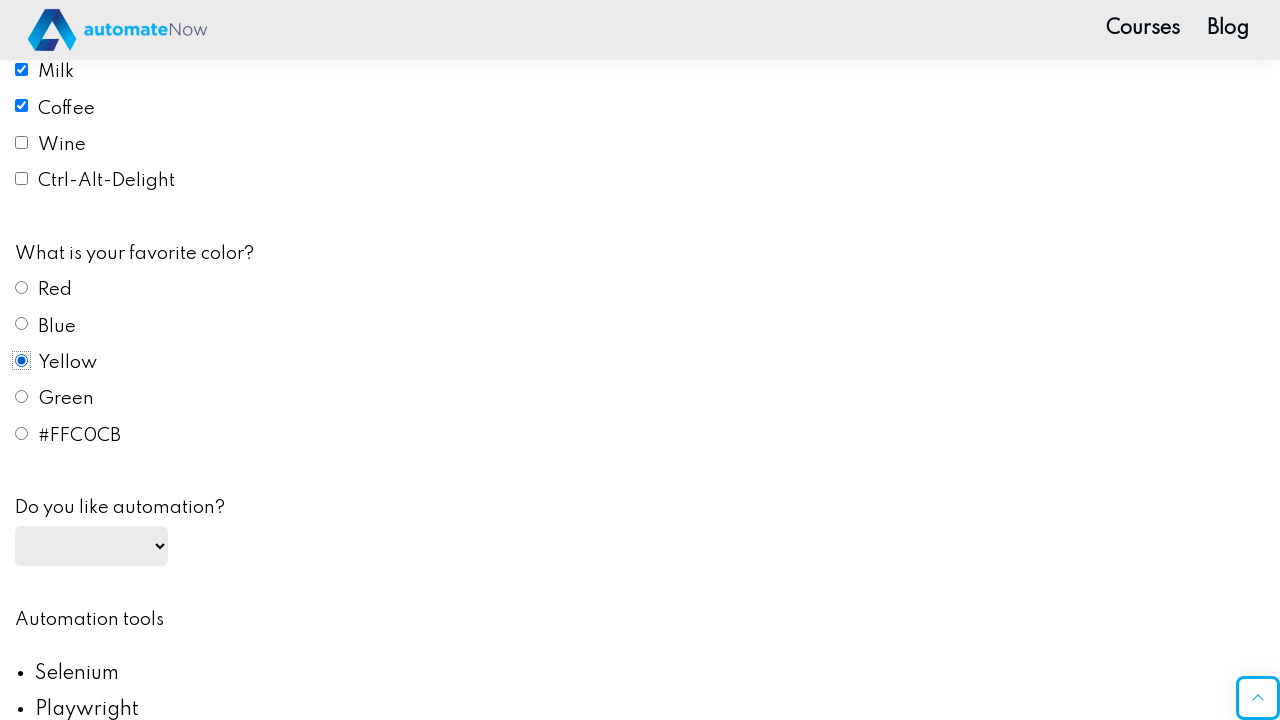

Selected option from automation dropdown on #automation
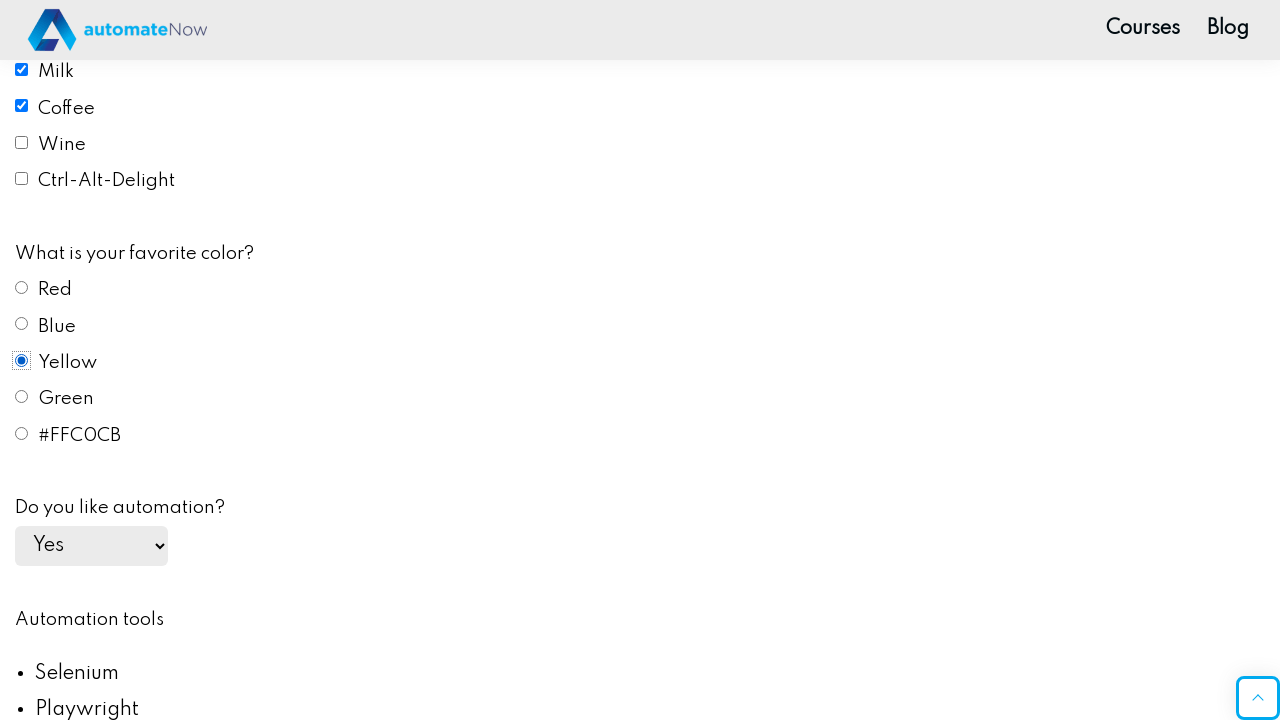

Filled email field with 'test@example.com' on #email
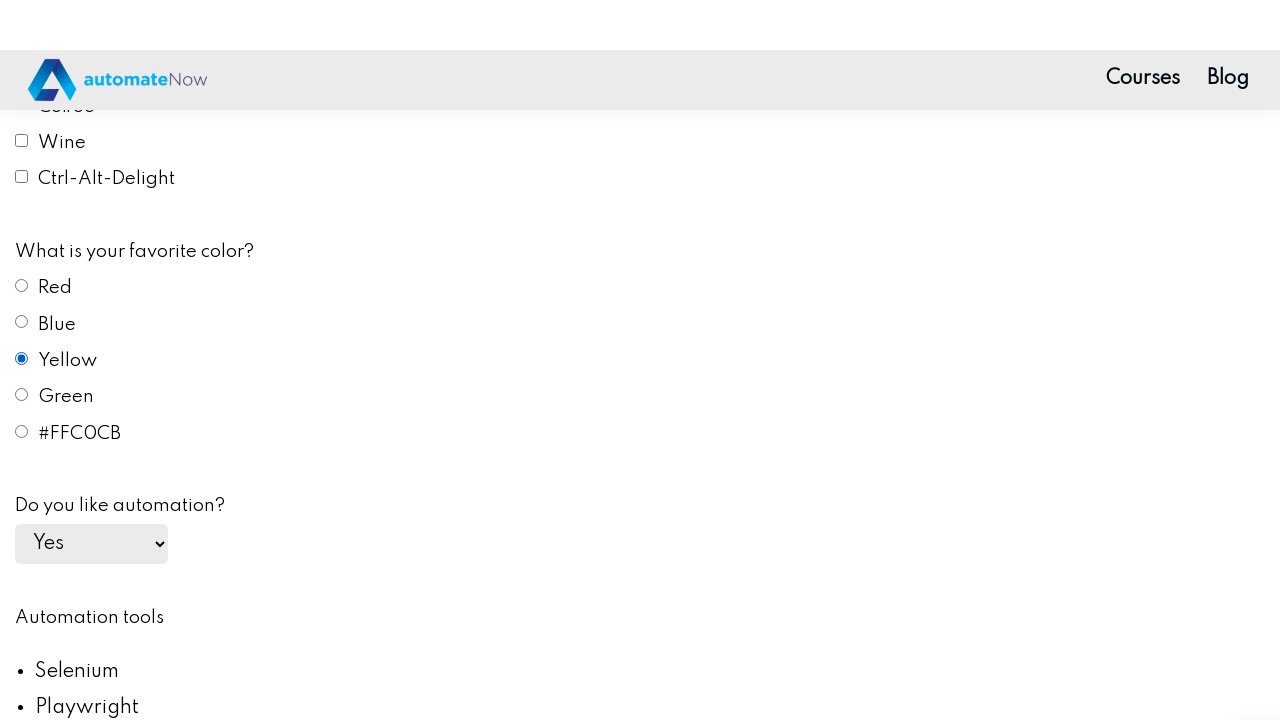

Retrieved instrument list with 5 items
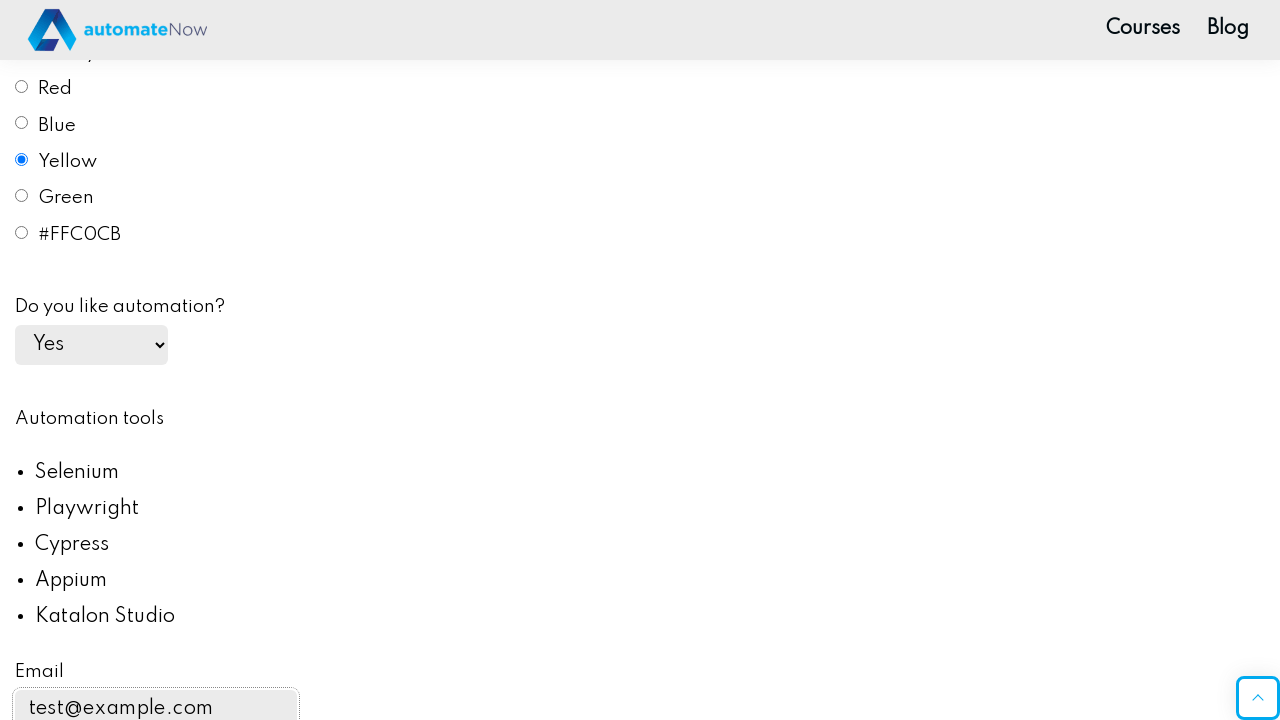

Filled message field with instrument statistics on #message
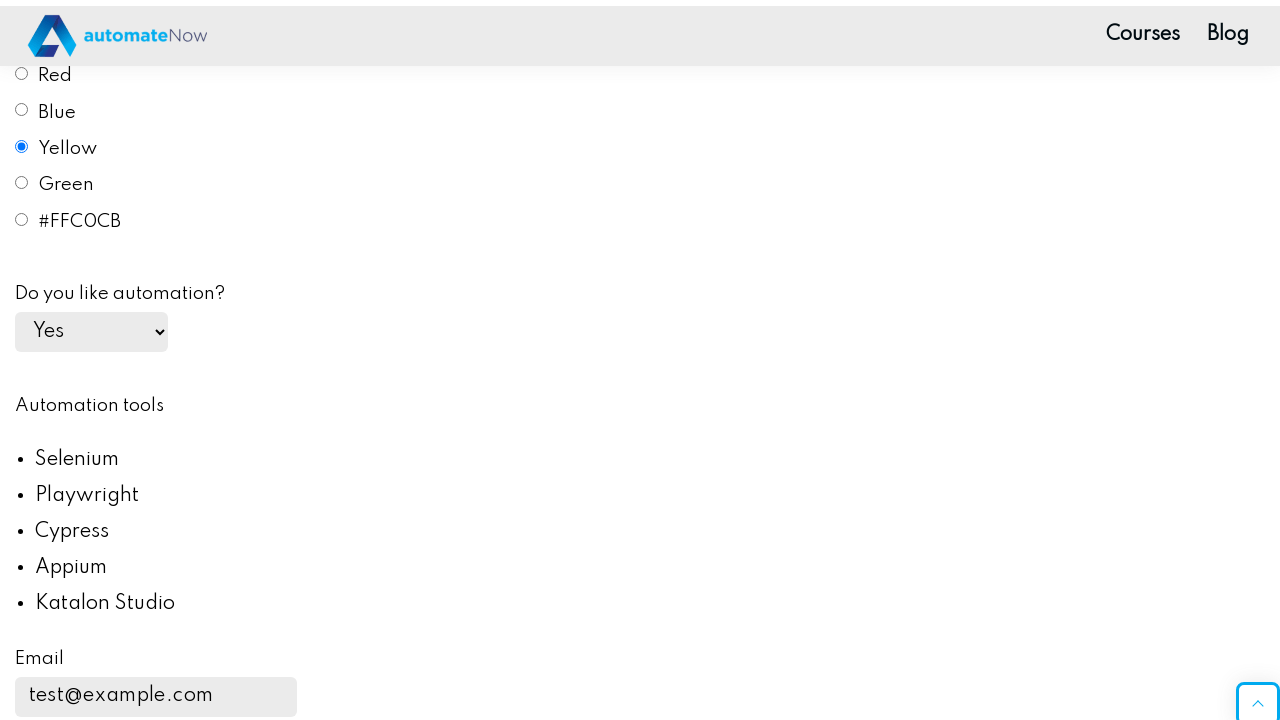

Clicked submit button to submit the form at (108, 697) on #submit-btn
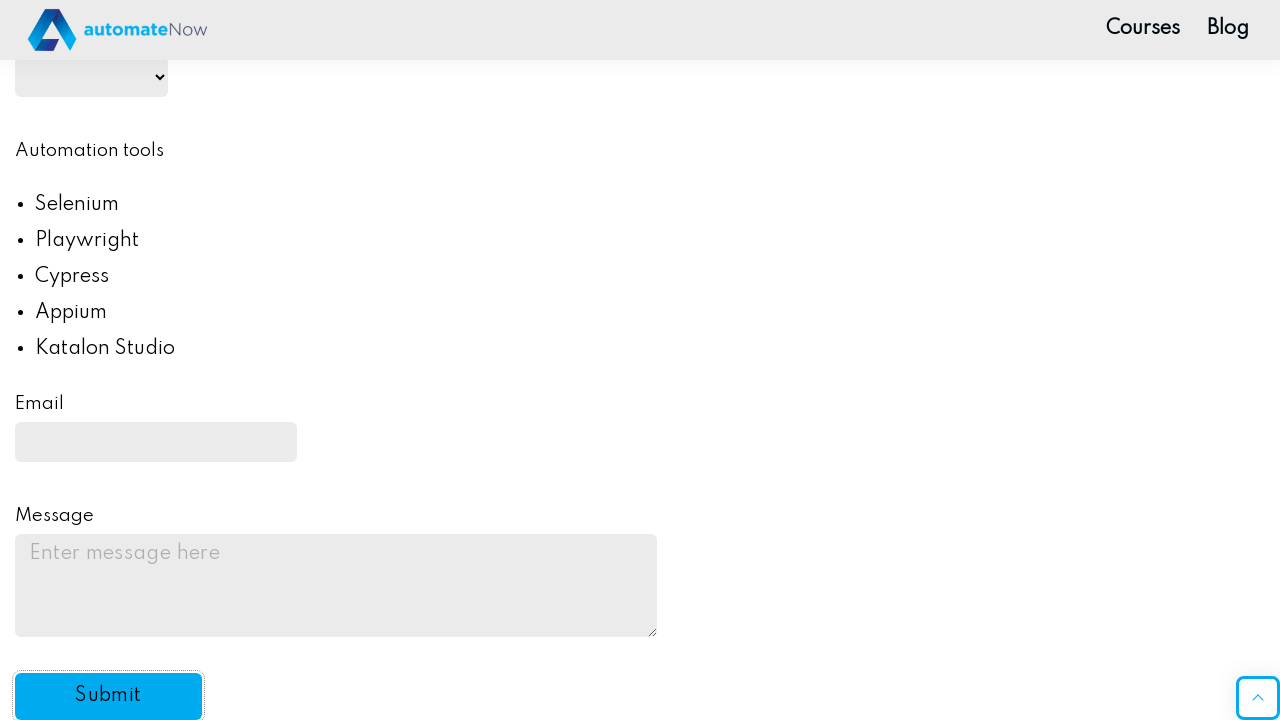

Accepted alert dialog
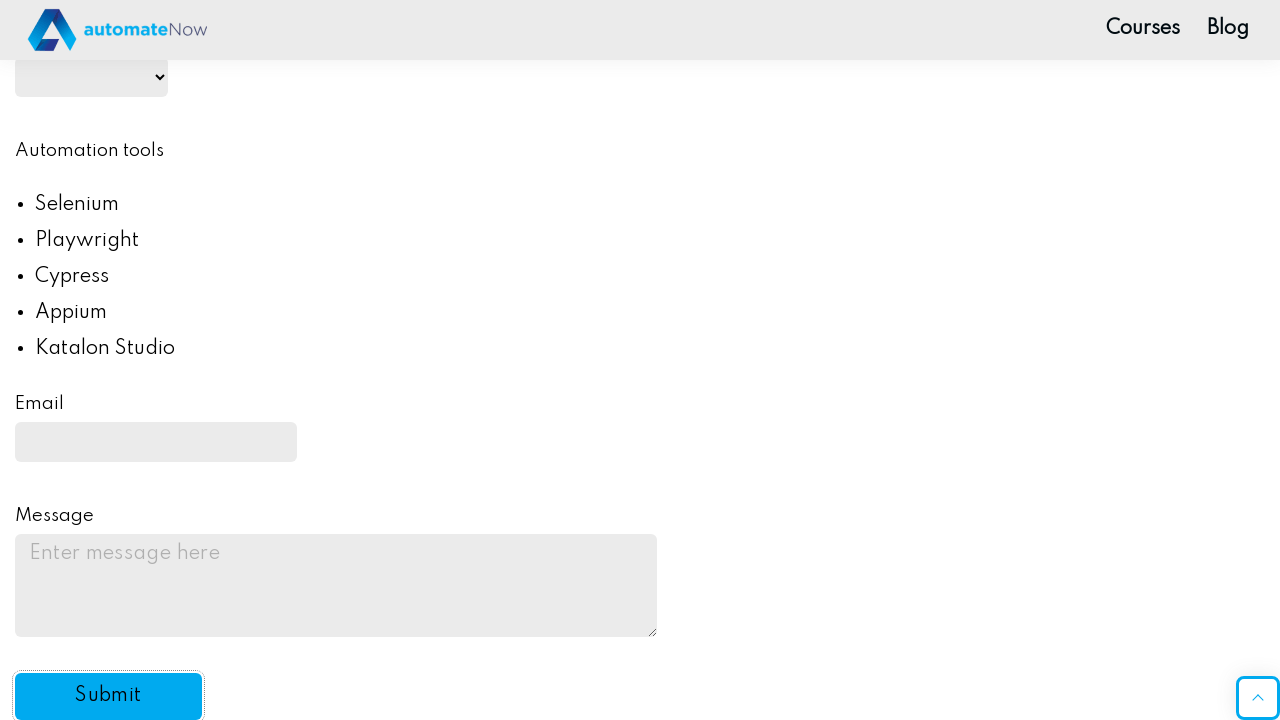

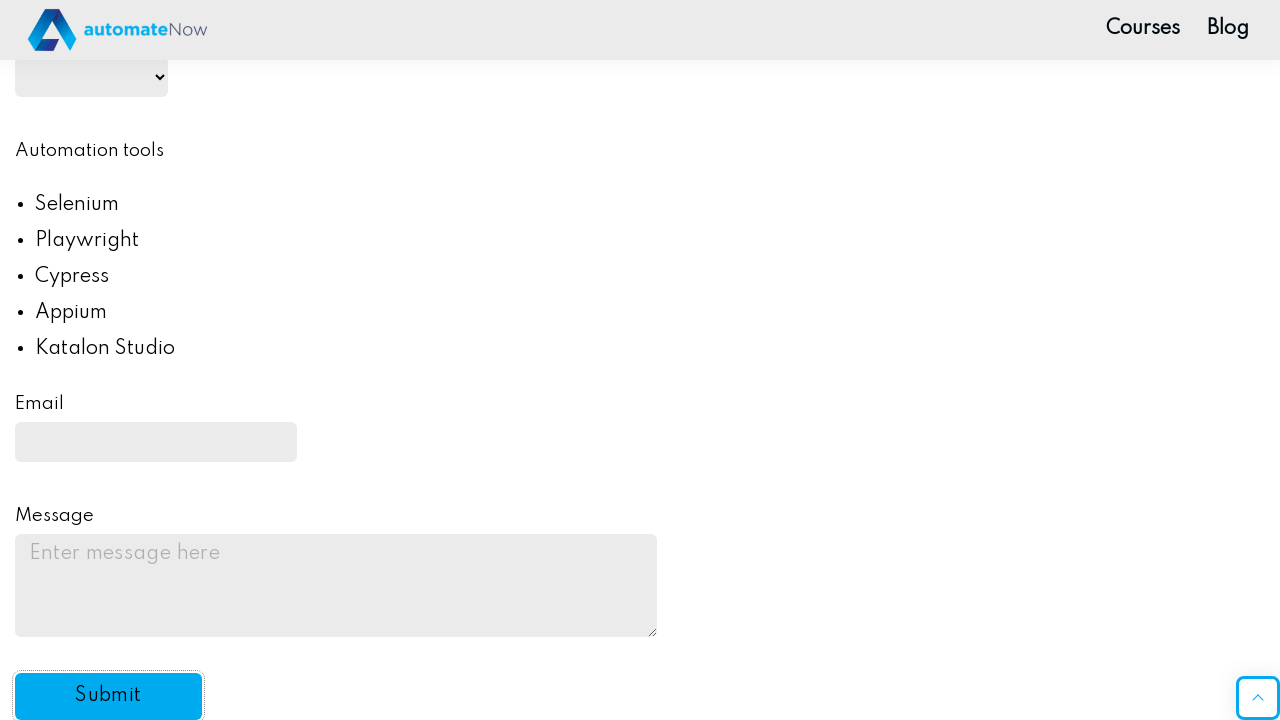